Navigates to purplewave.com and clicks on the Equipment menu link in the header navigation

Starting URL: https://purplewave.com

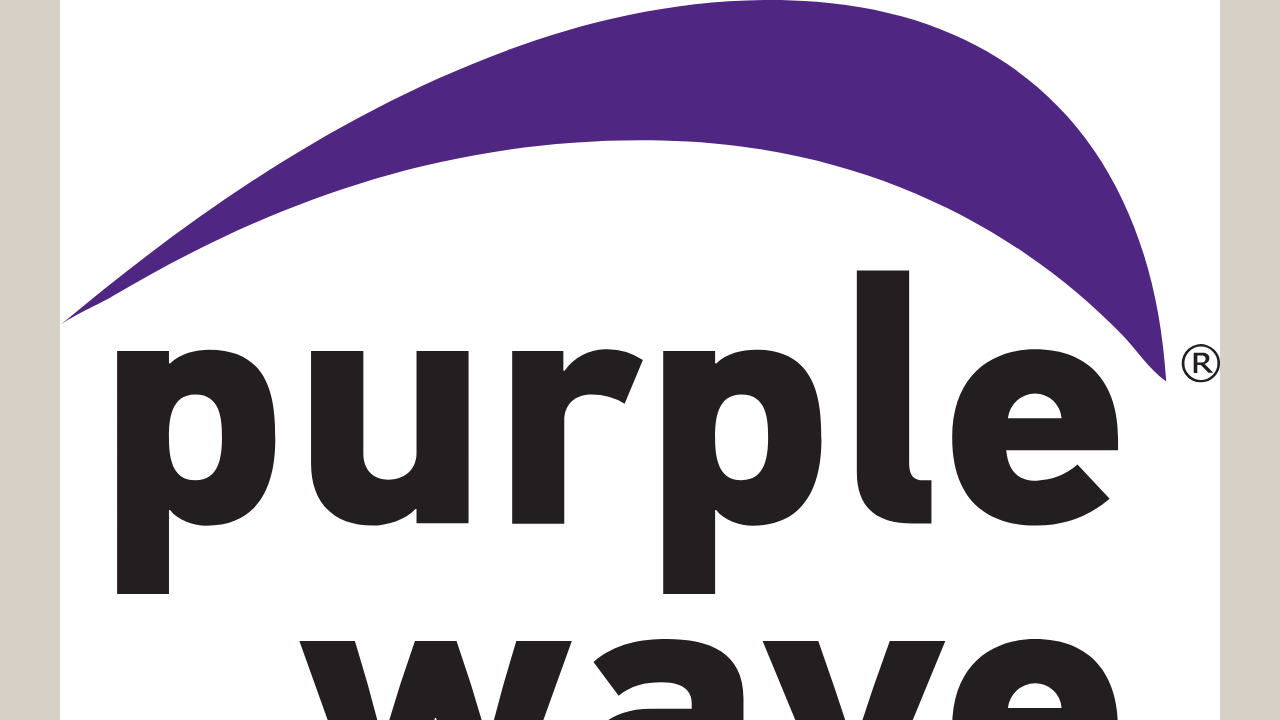

Navigated to purplewave.com
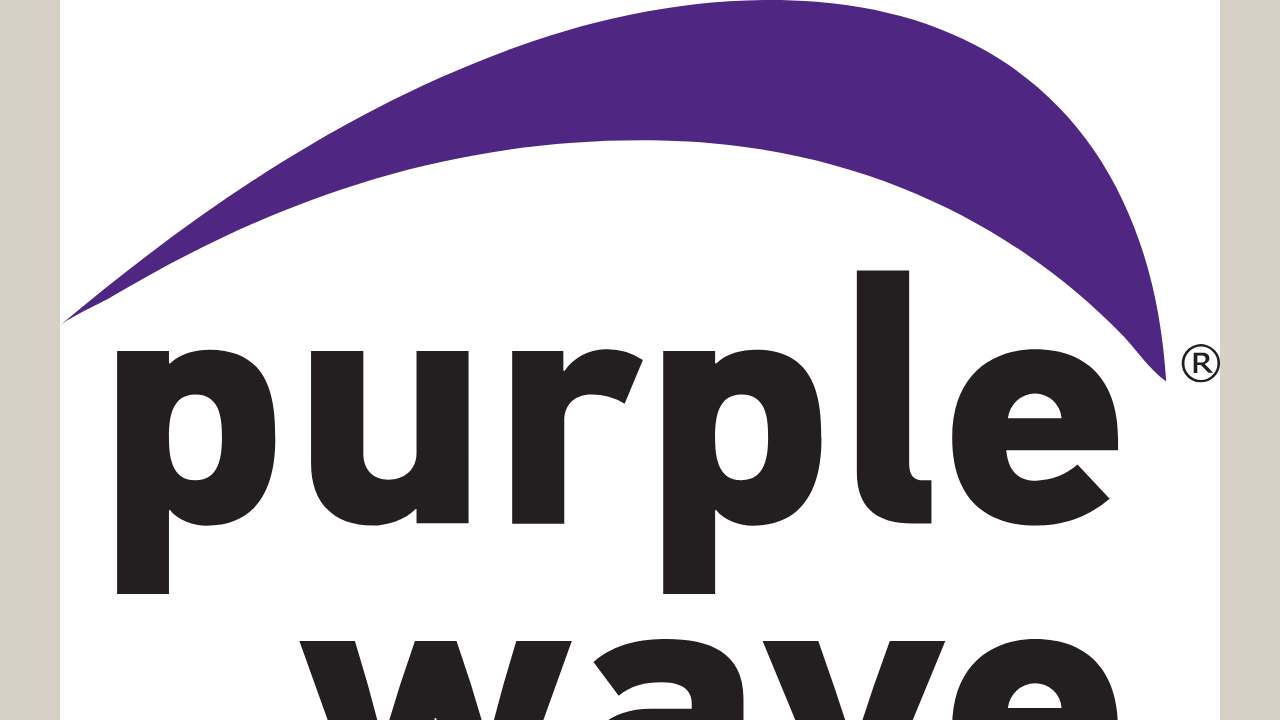

Clicked Equipment menu link in header navigation at (98, 360) on text=Equipment
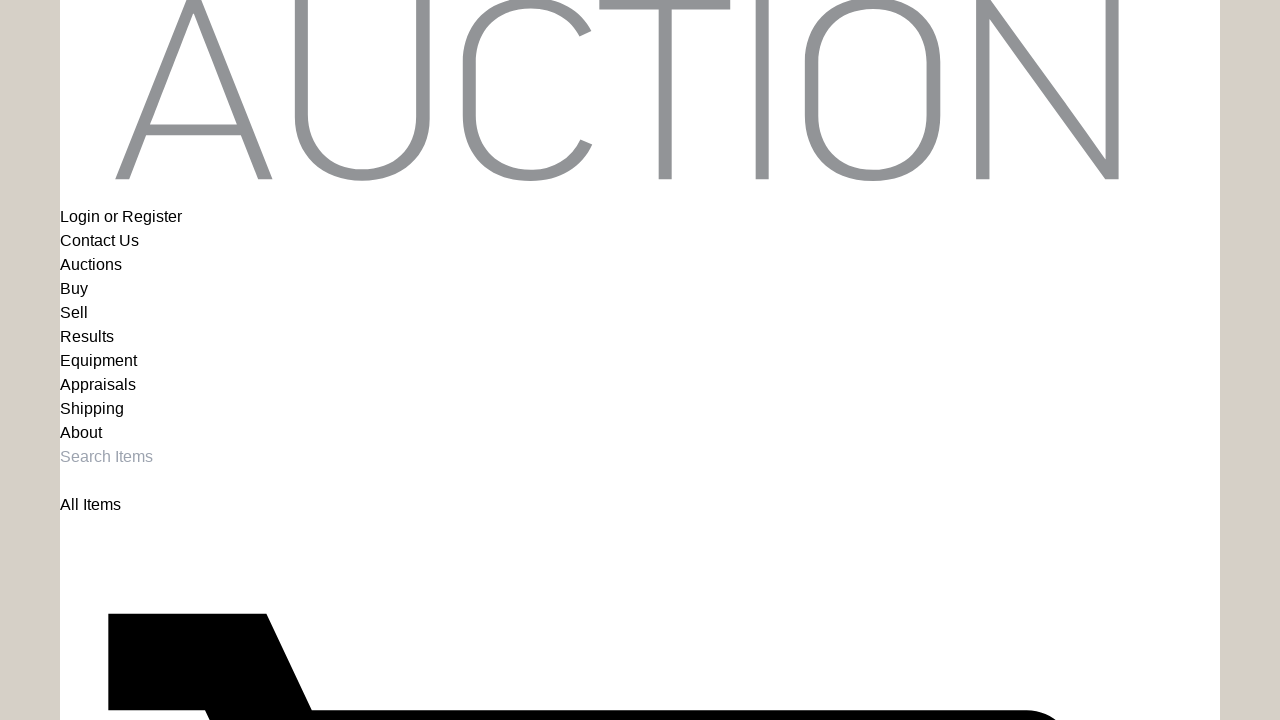

Equipment page loaded completely
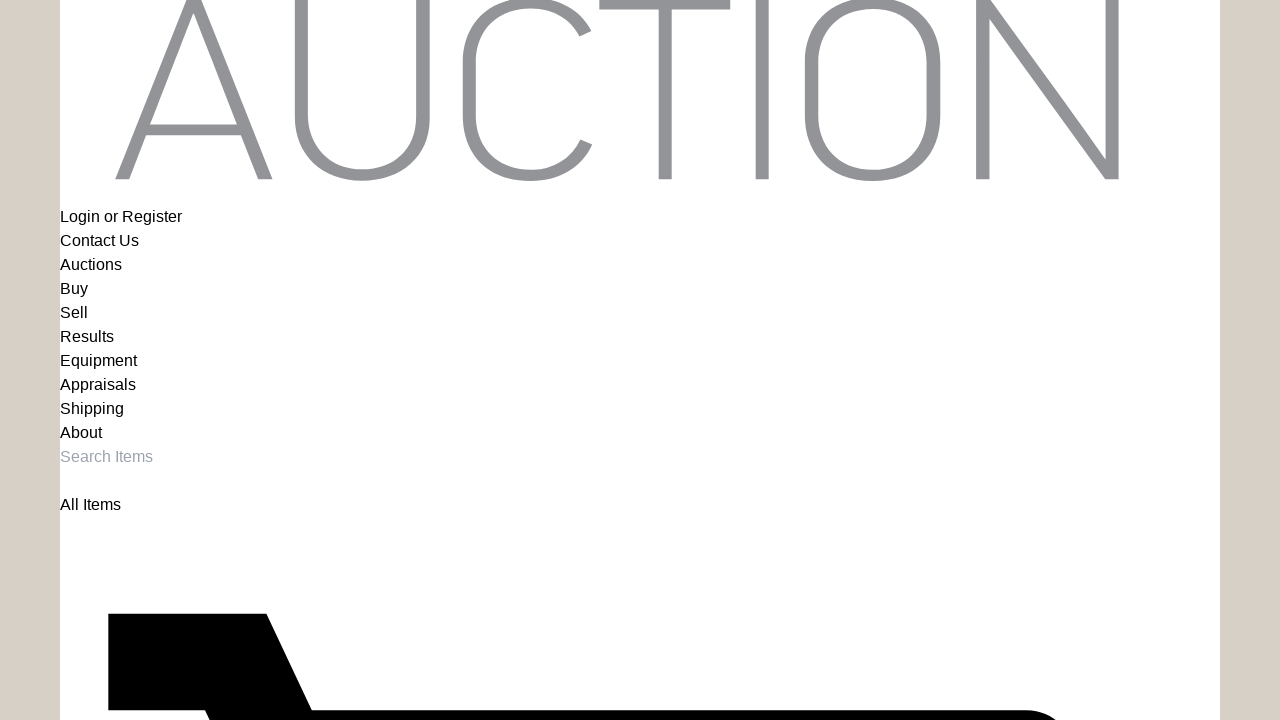

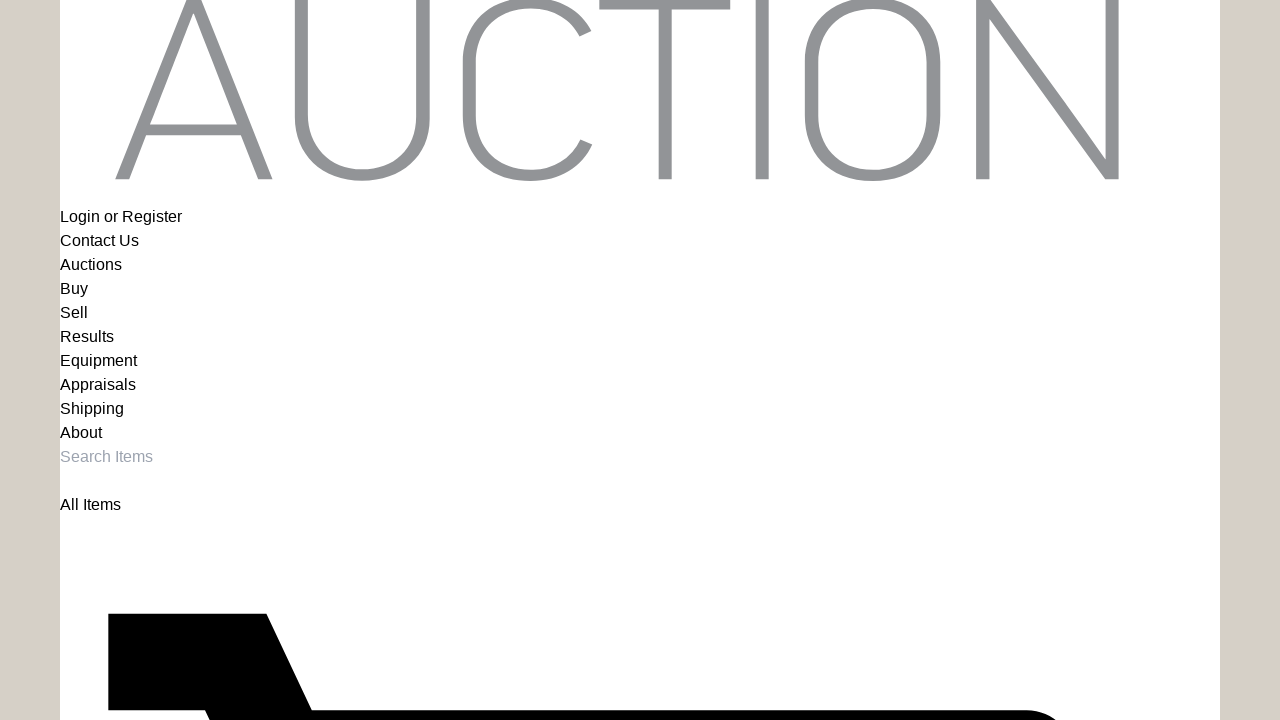